Navigates to a calendar practice page and locates the datepicker element and calendar title

Starting URL: http://seleniumpractise.blogspot.com/2016/08/how-to-handle-calendar-in-selenium.html

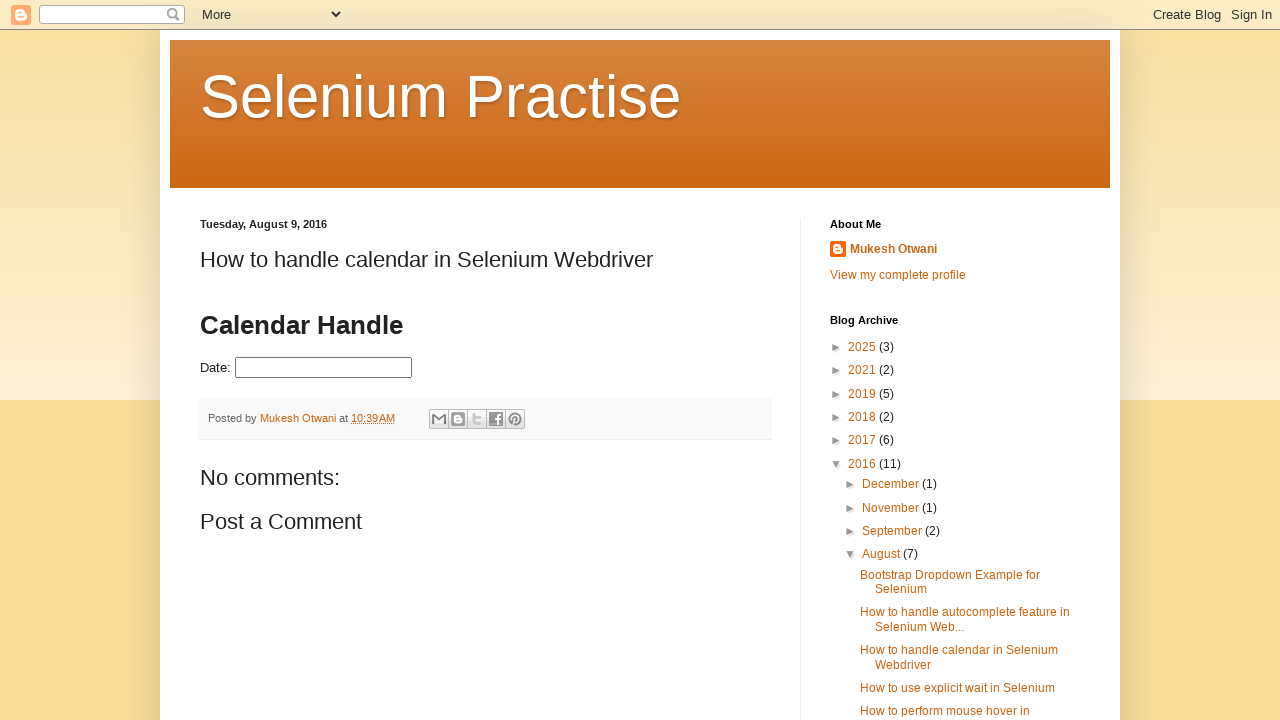

Waited for datepicker input field to be present
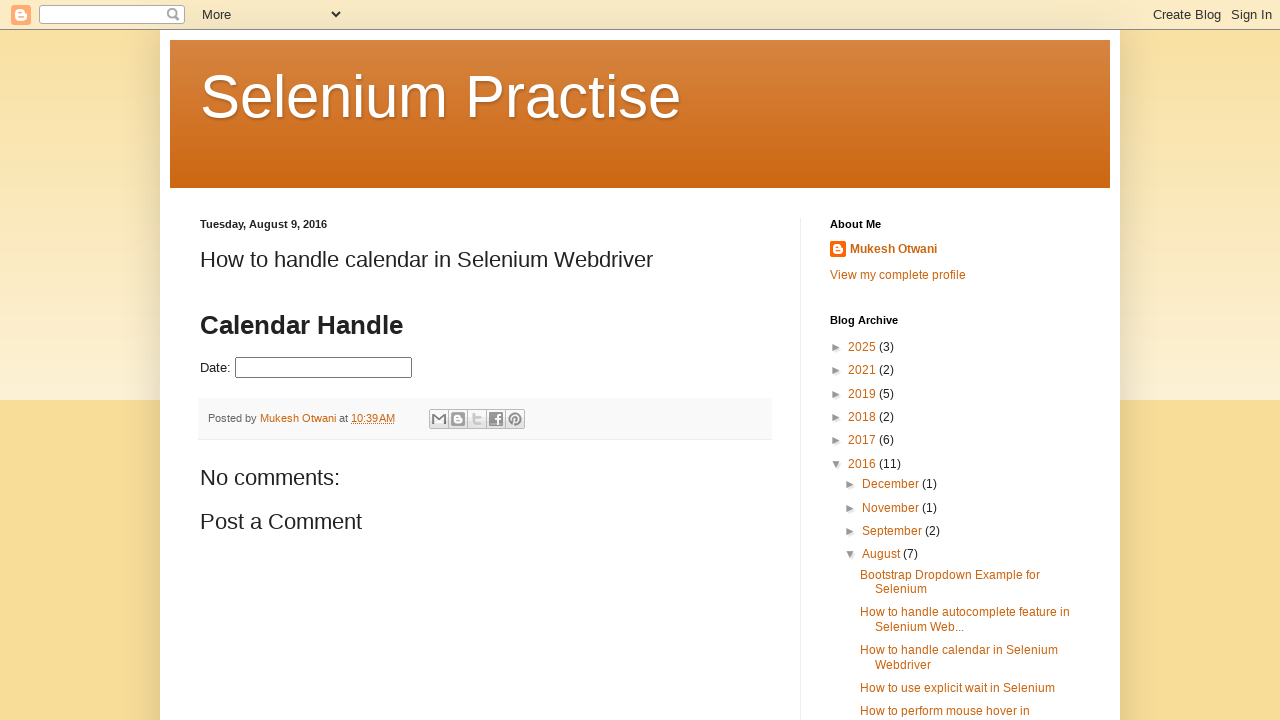

Clicked on datepicker input field to open calendar at (324, 368) on #datepicker
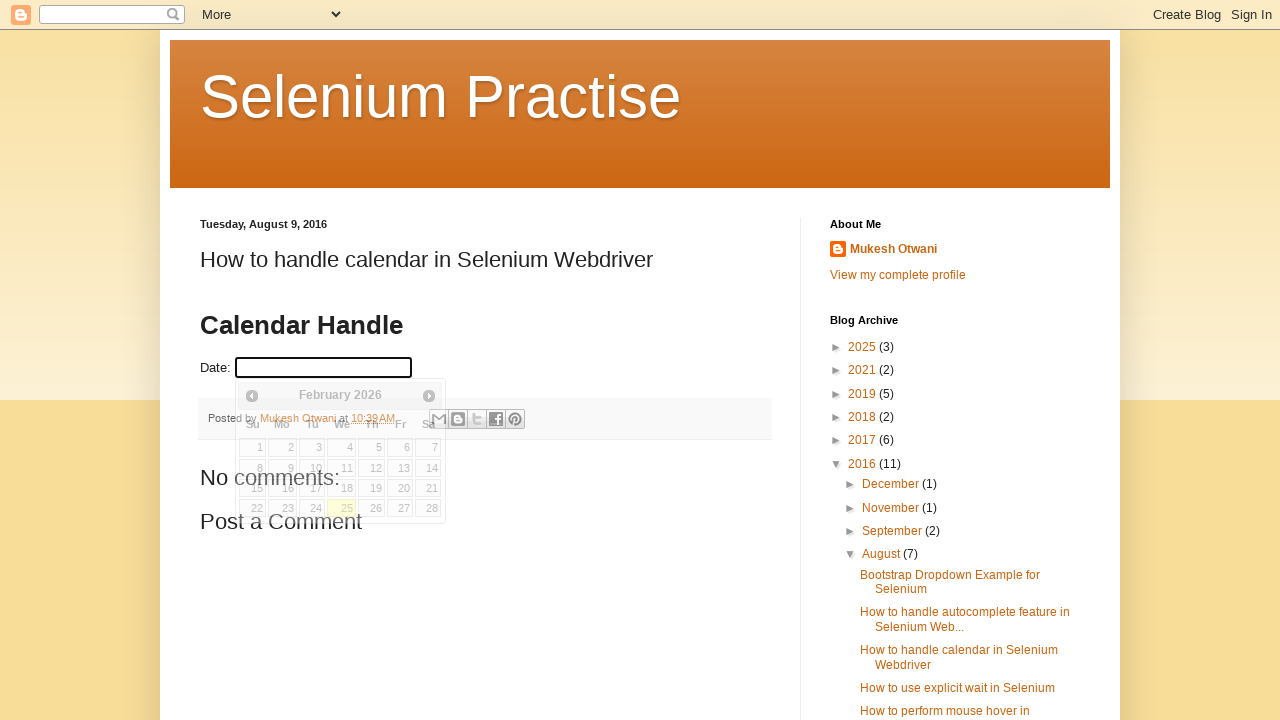

Calendar appeared with visible title element
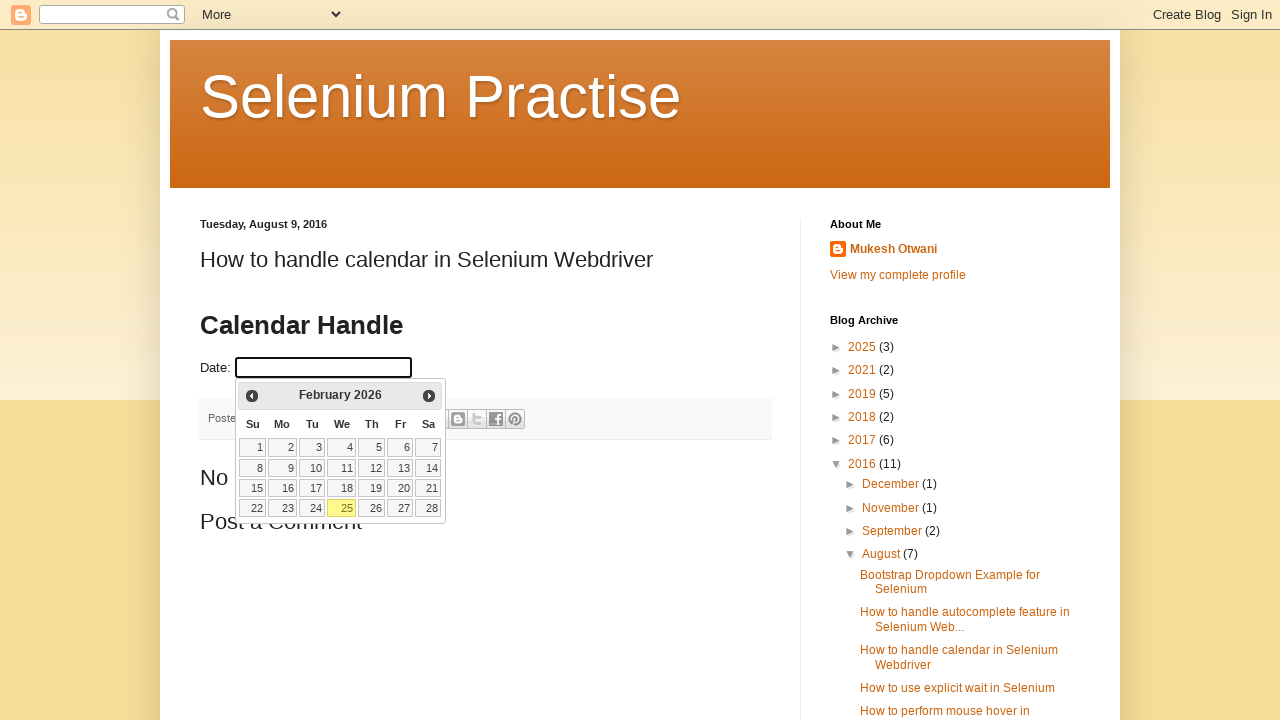

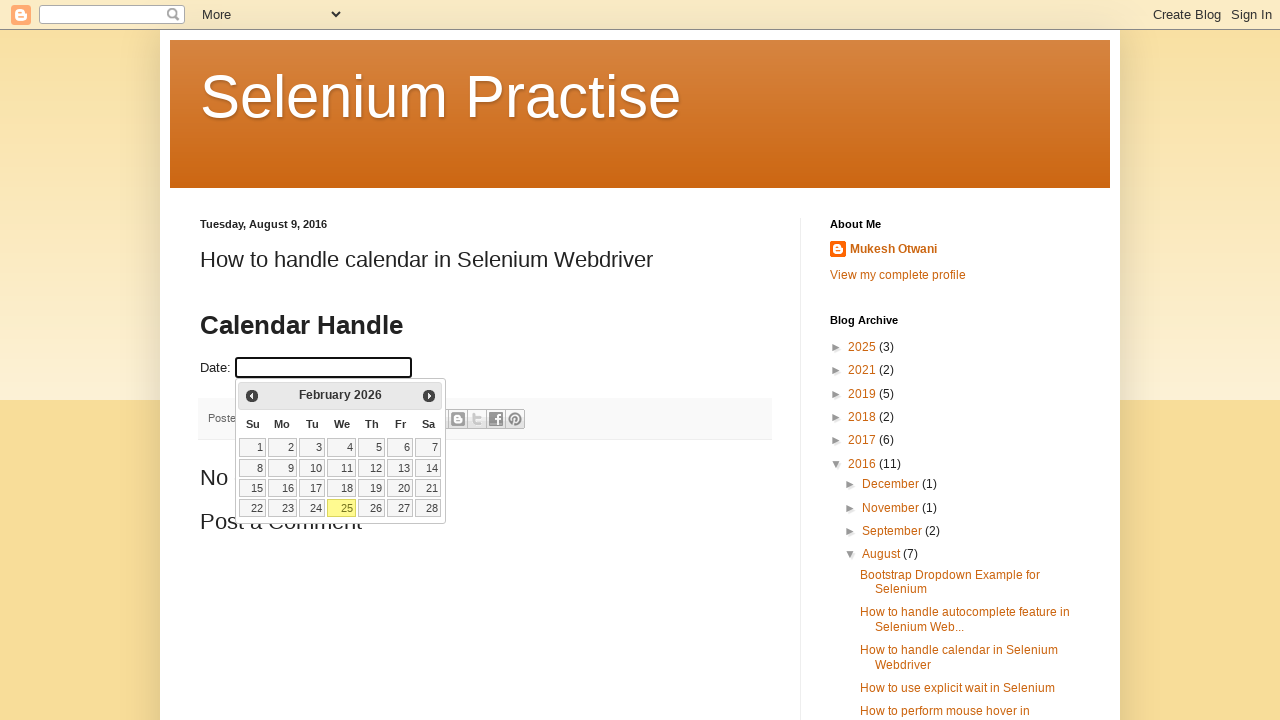